Tests the Add/Remove Elements functionality by clicking the Add Element button twice, verifying two Delete buttons appear, then clicking Delete once and verifying only one Delete button remains.

Starting URL: https://the-internet.herokuapp.com/

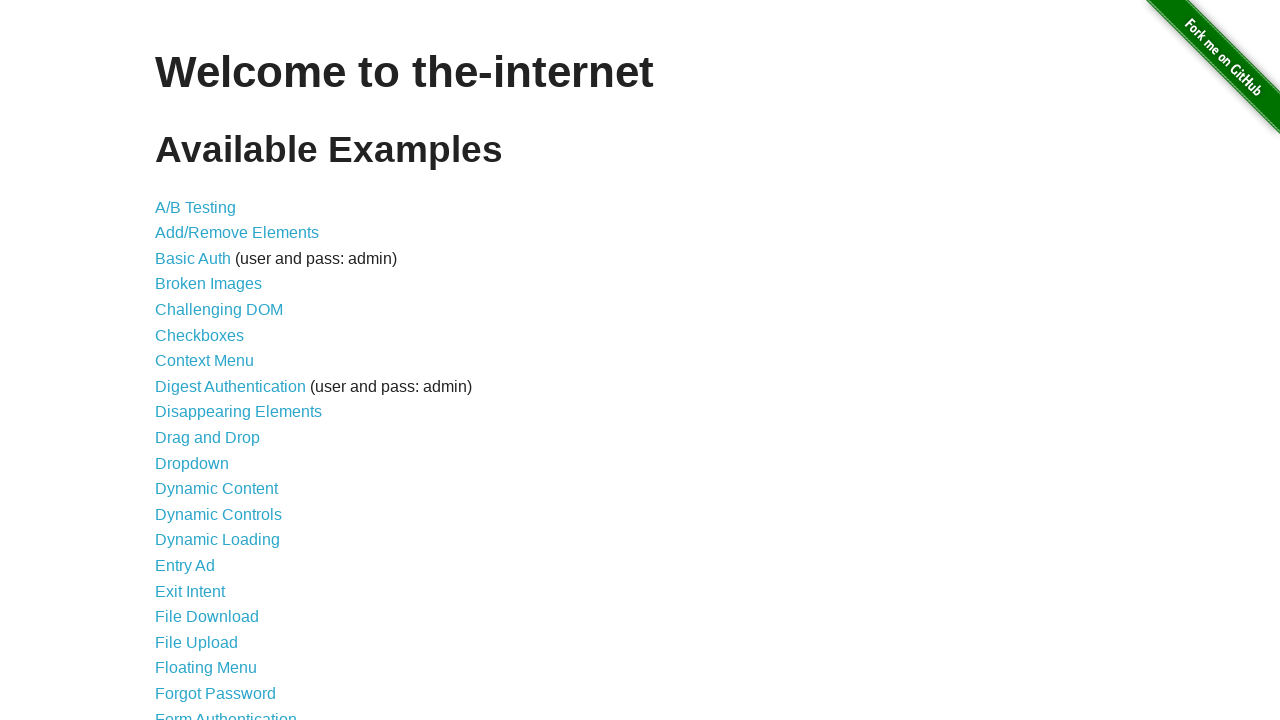

Clicked on Add/Remove Elements link to navigate to test page at (237, 233) on xpath=//a[.='Add/Remove Elements']
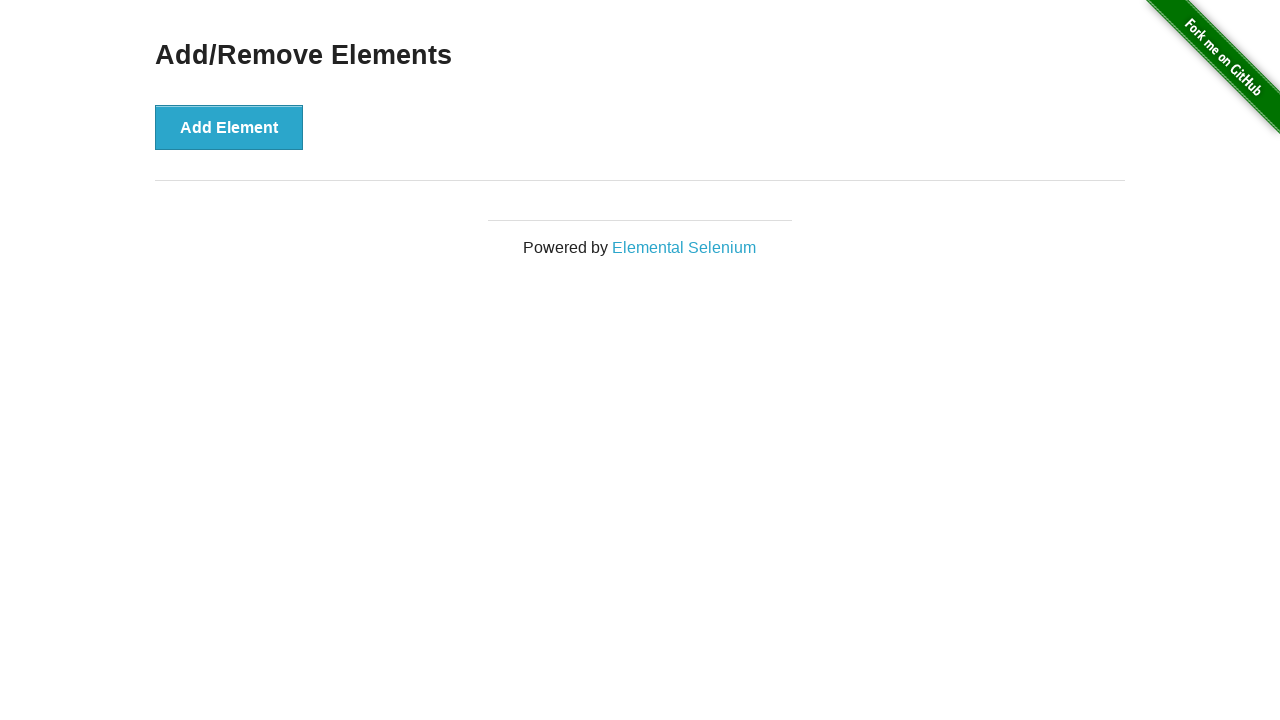

Clicked Add Element button first time at (229, 127) on xpath=//button[.='Add Element']
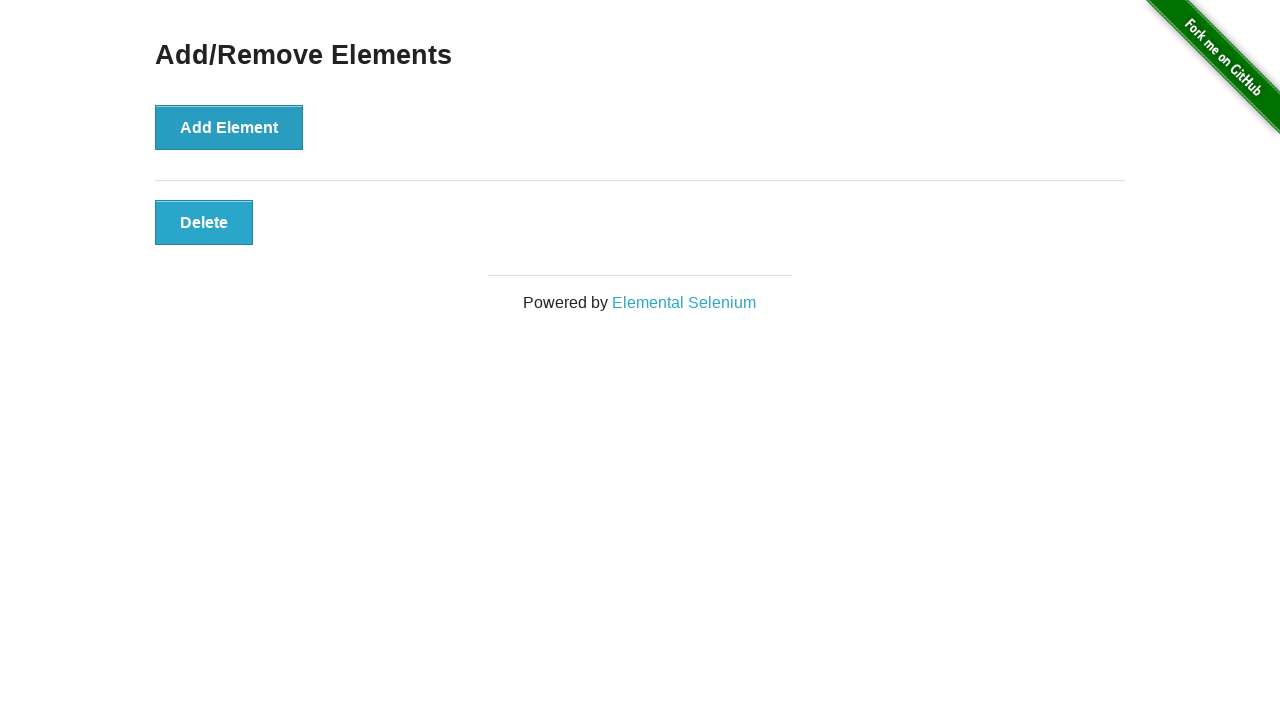

Clicked Add Element button second time at (229, 127) on xpath=//button[.='Add Element']
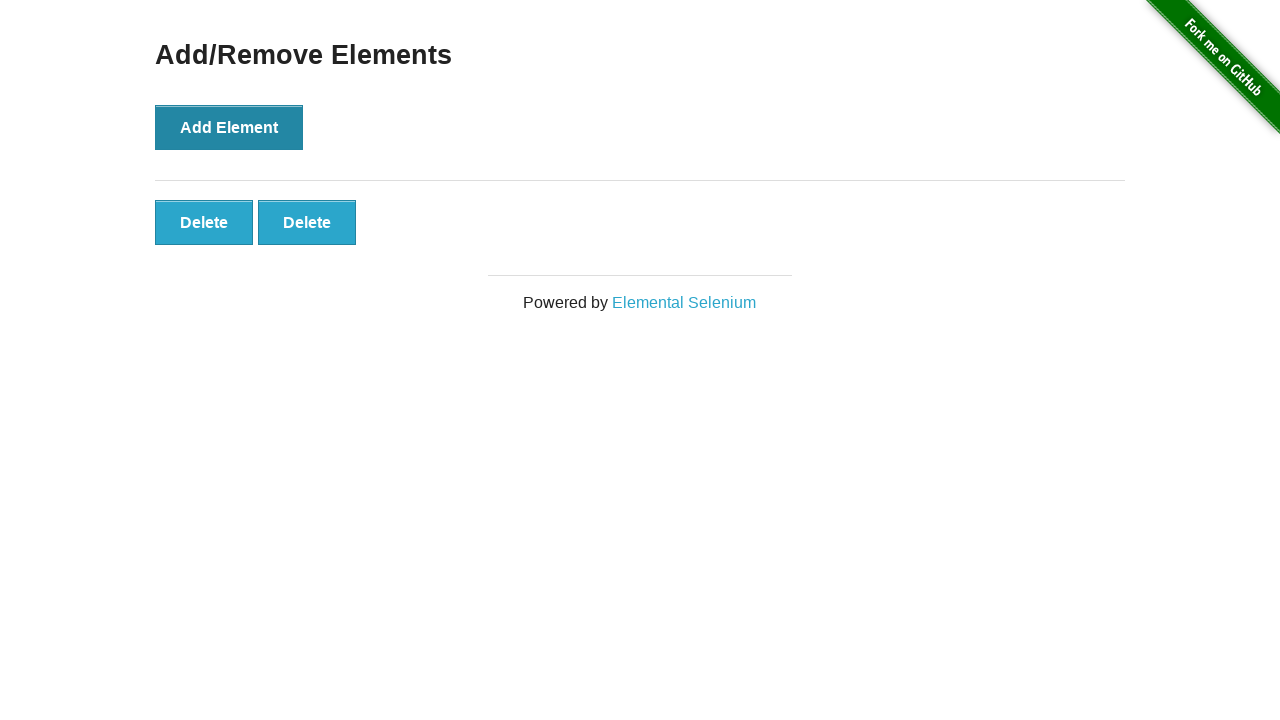

Waited for Delete buttons to appear
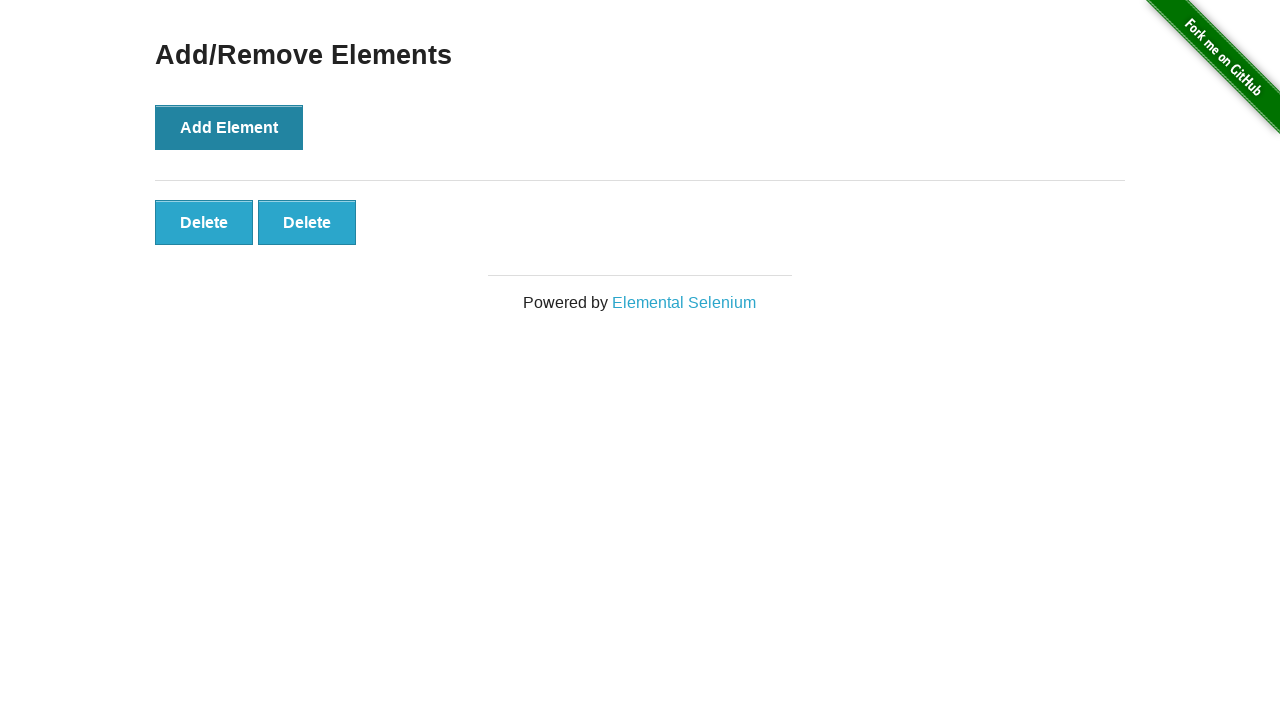

Verified 2 Delete buttons are present
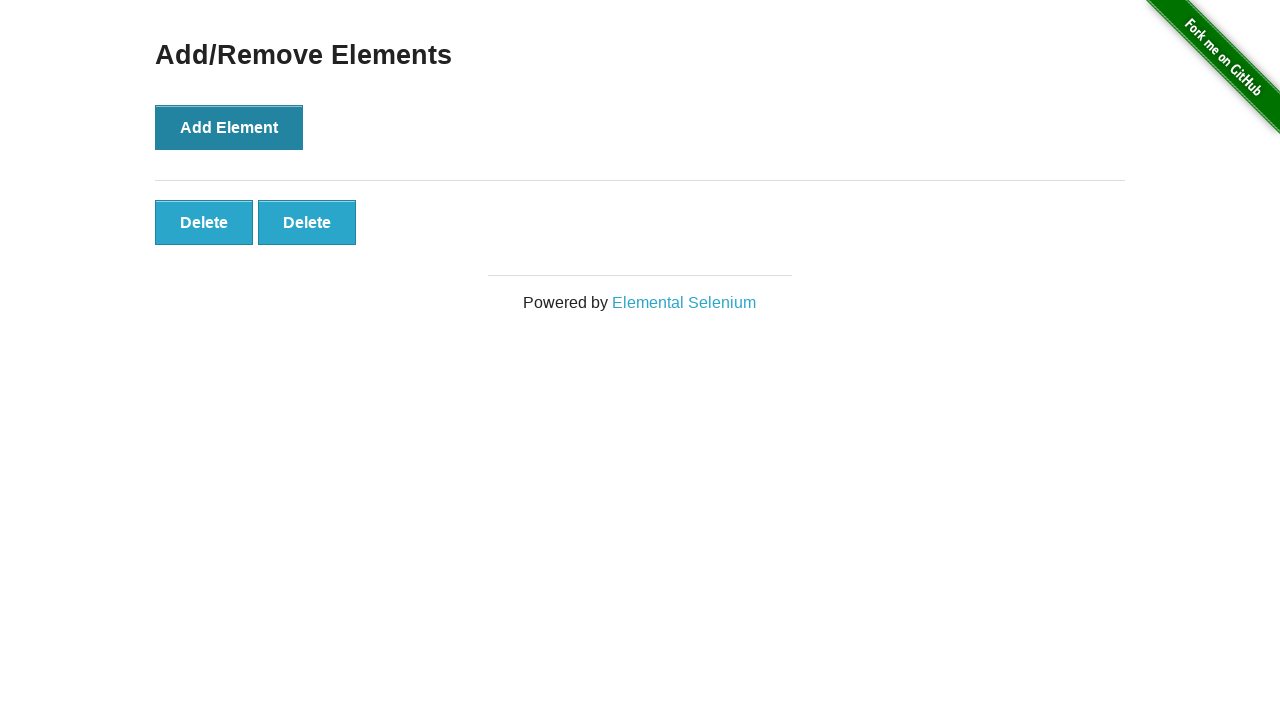

Clicked Delete button to remove one element at (204, 222) on xpath=//button[.='Delete']
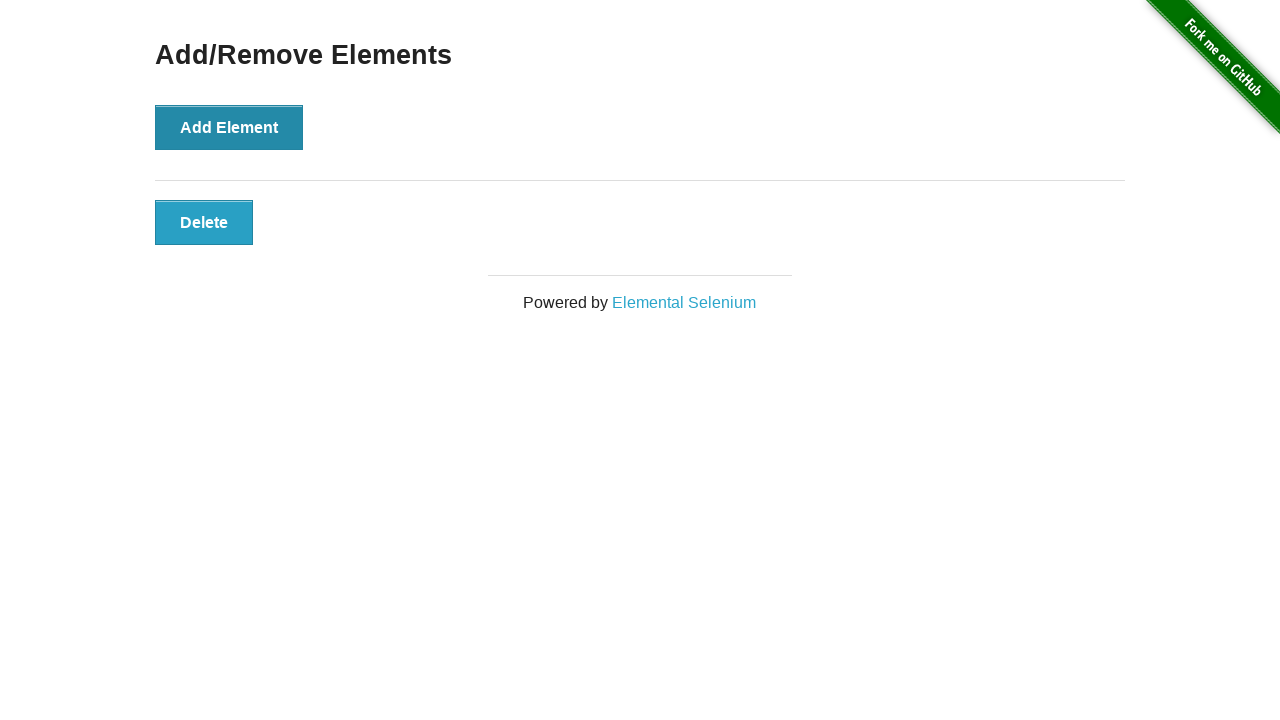

Verified only 1 Delete button remains after deletion
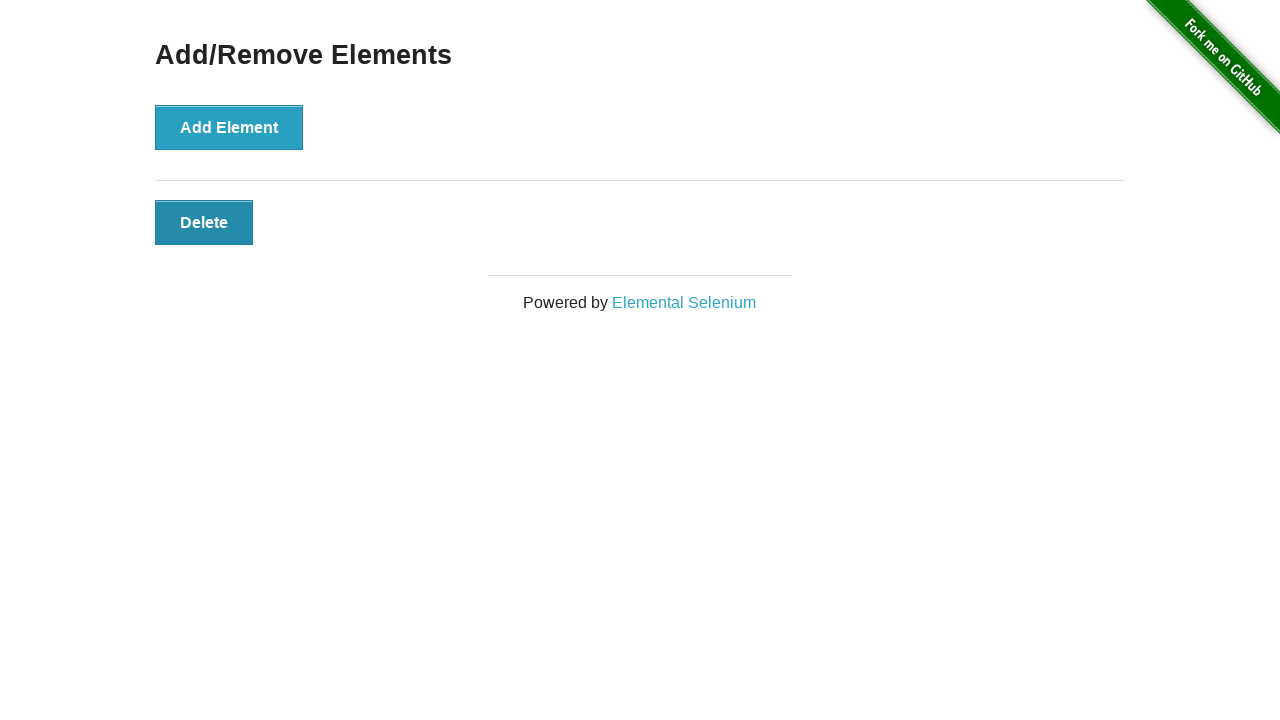

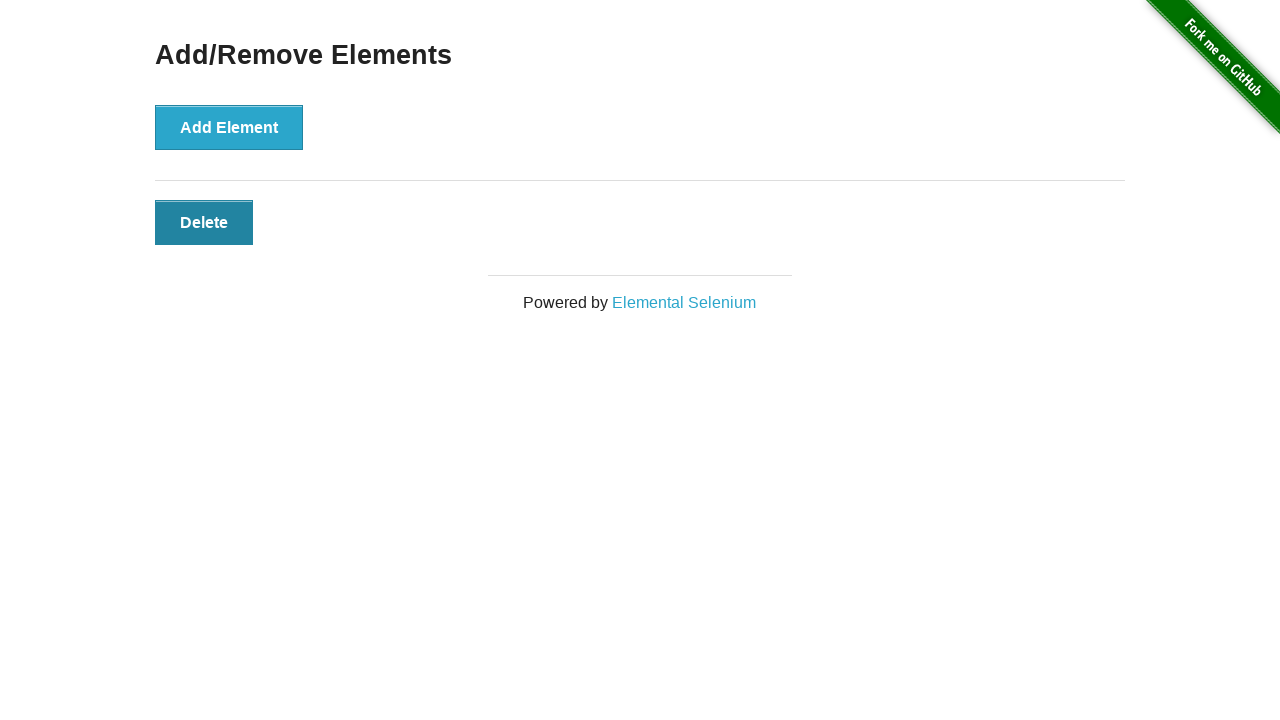